Navigates to bundles page

Starting URL: https://www.oneplus.in/

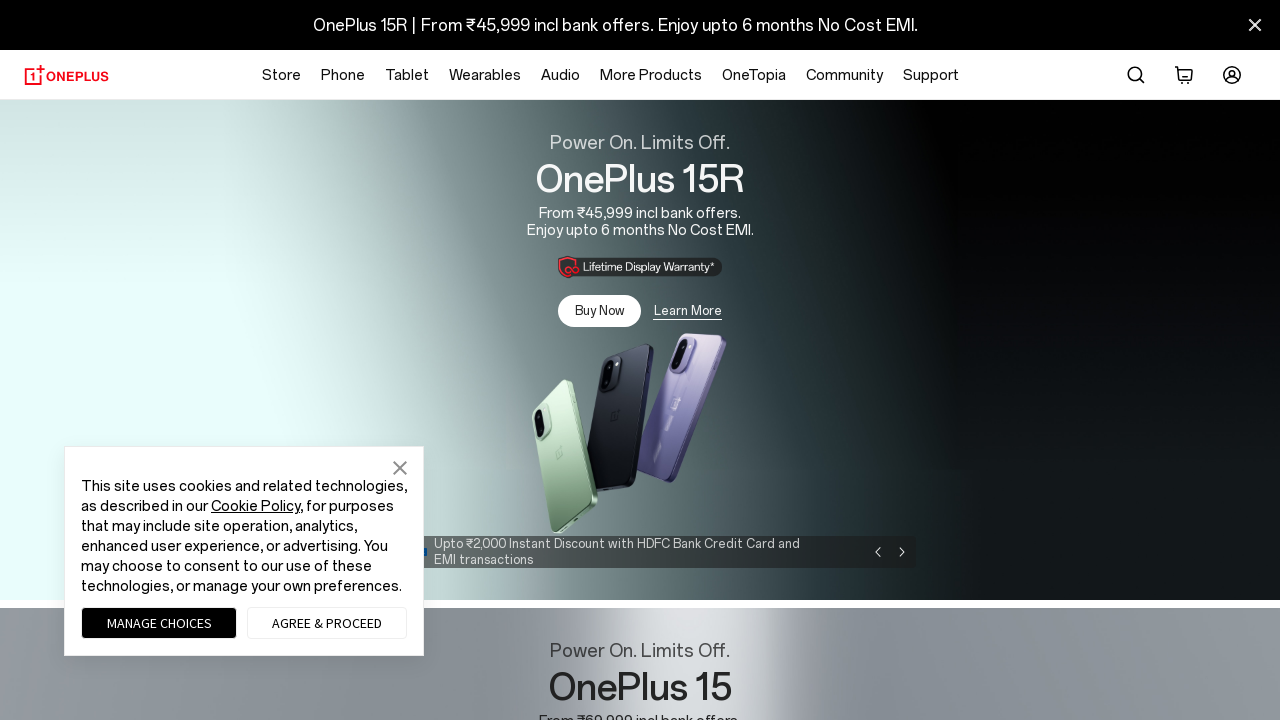

Clicked on bundles link in footer at (328, 406) on //*[@id="footer"]/div[1]/div/dl[2]/dd/ul/li[4]/a
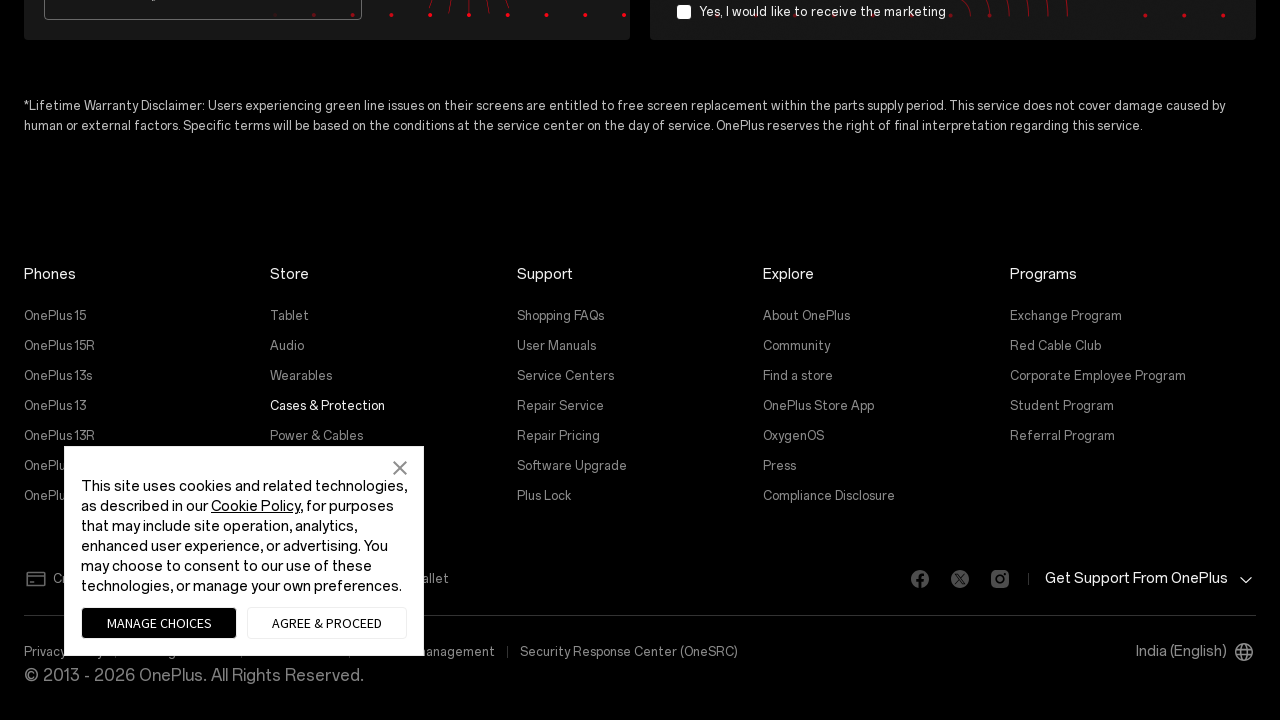

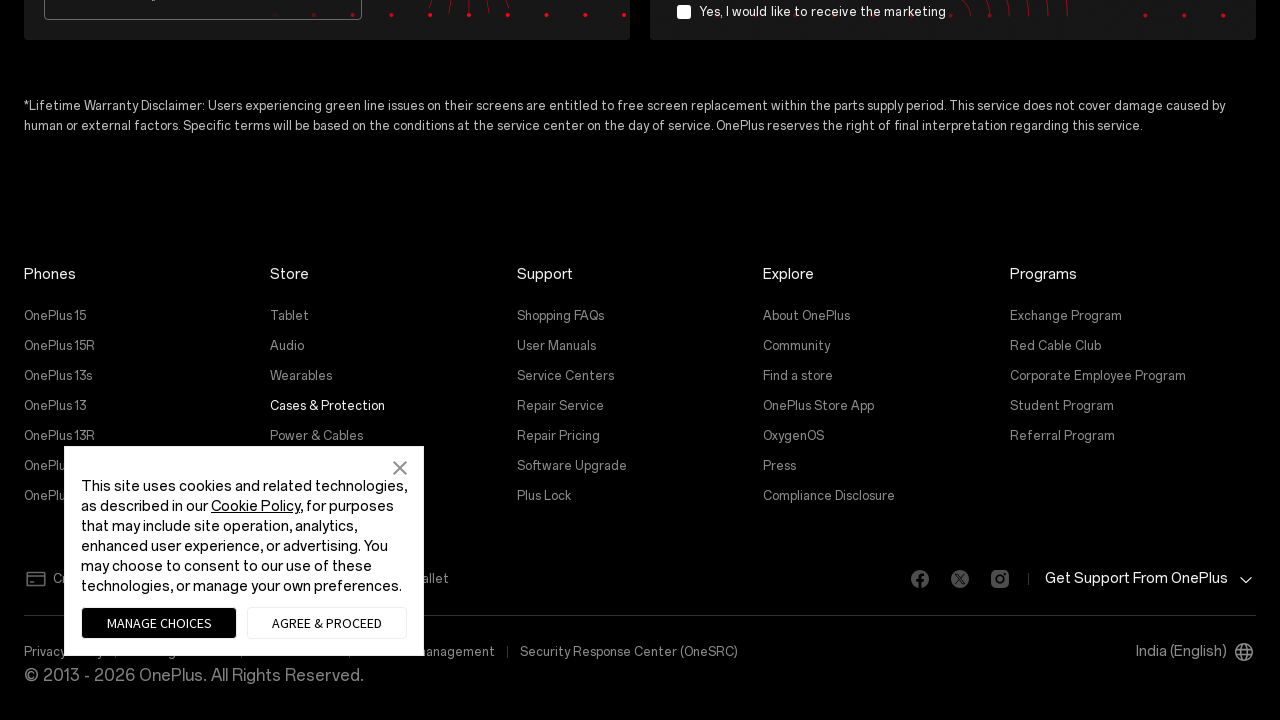